Tests radio button functionality by clicking the "Hockey" radio button and verifying its selection state

Starting URL: https://practice.cydeo.com/radio_buttons

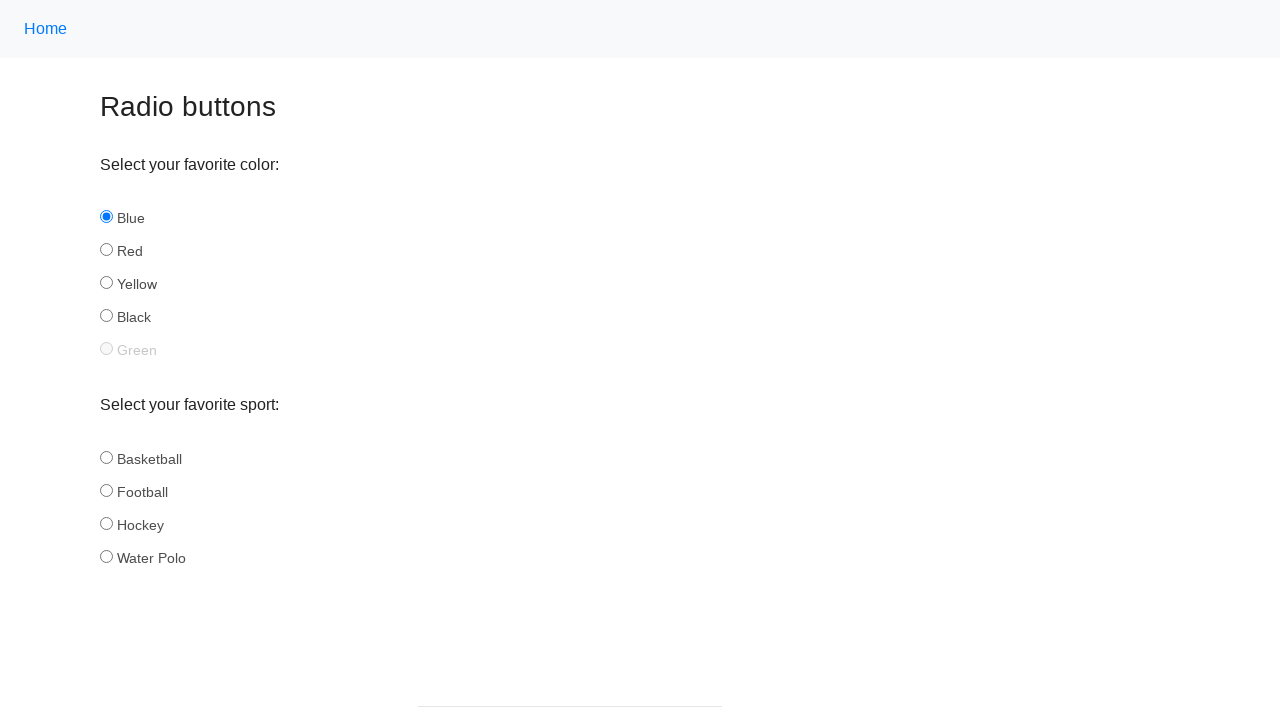

Clicked the Hockey radio button at (106, 523) on input#hockey
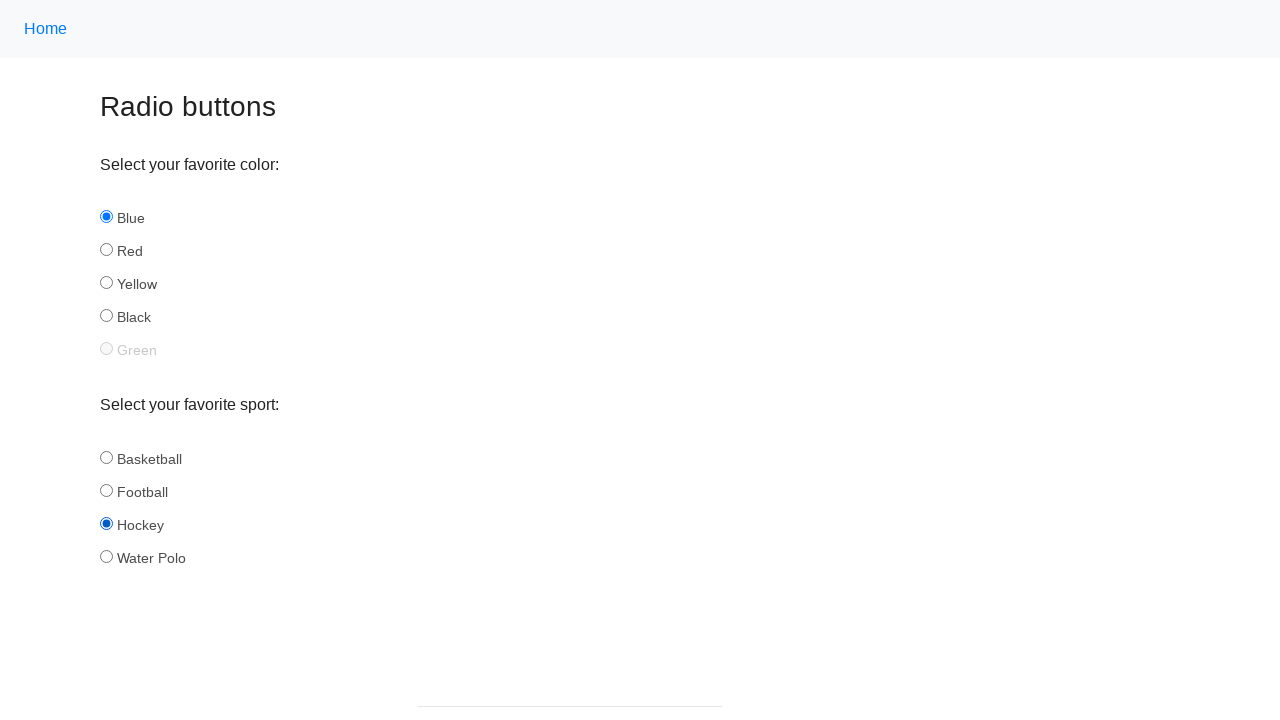

Verified that the Hockey radio button is selected
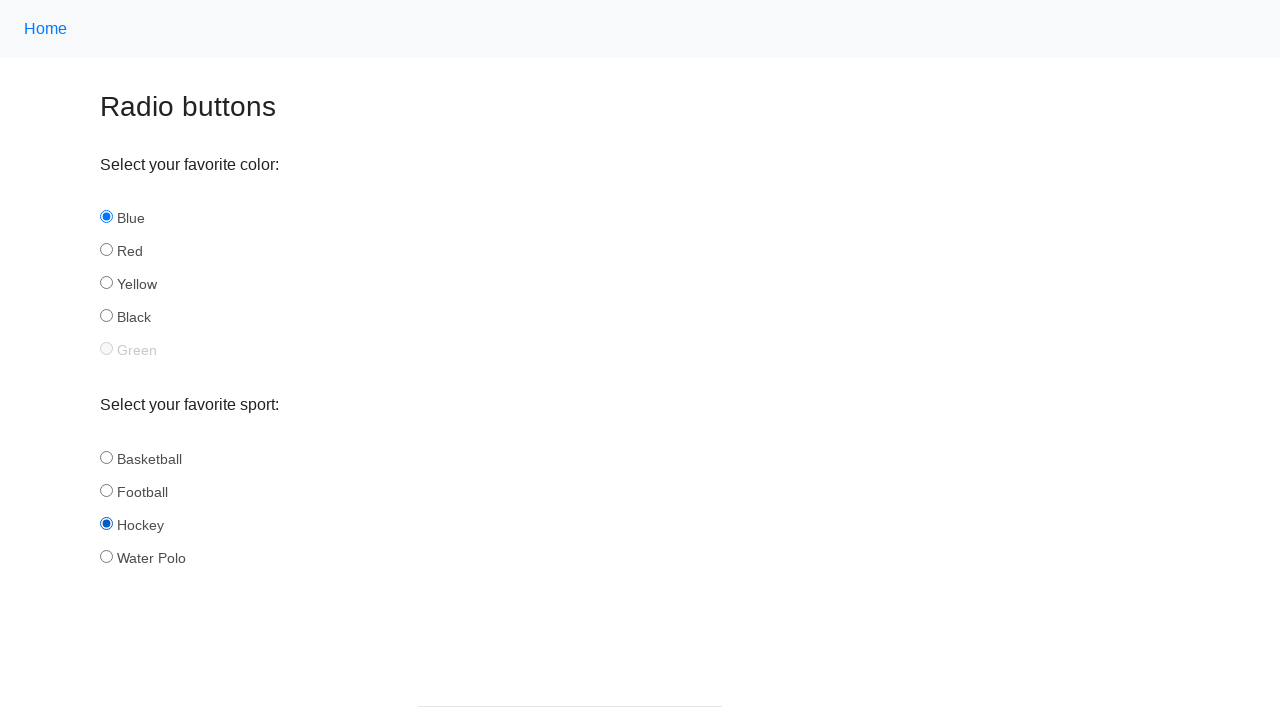

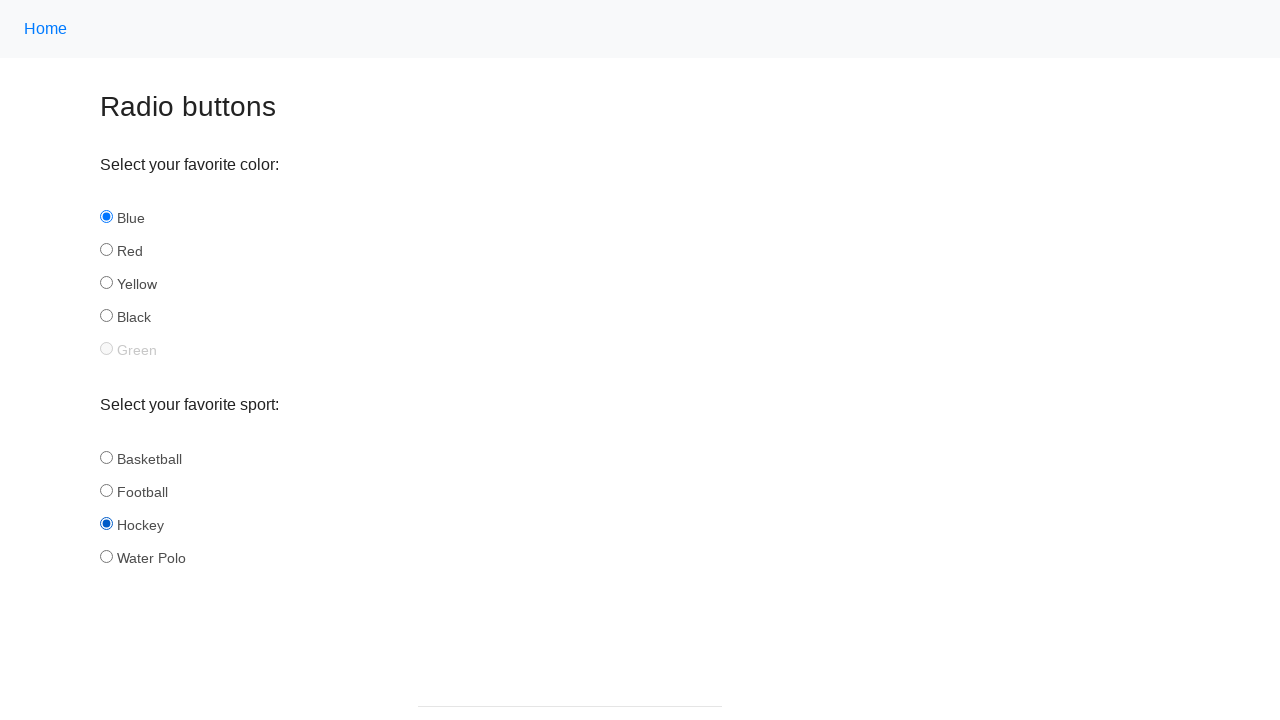